Tests that hovering over the "Knowledge Center" menu item reveals a dropdown submenu

Starting URL: https://www.daviktapes.com/

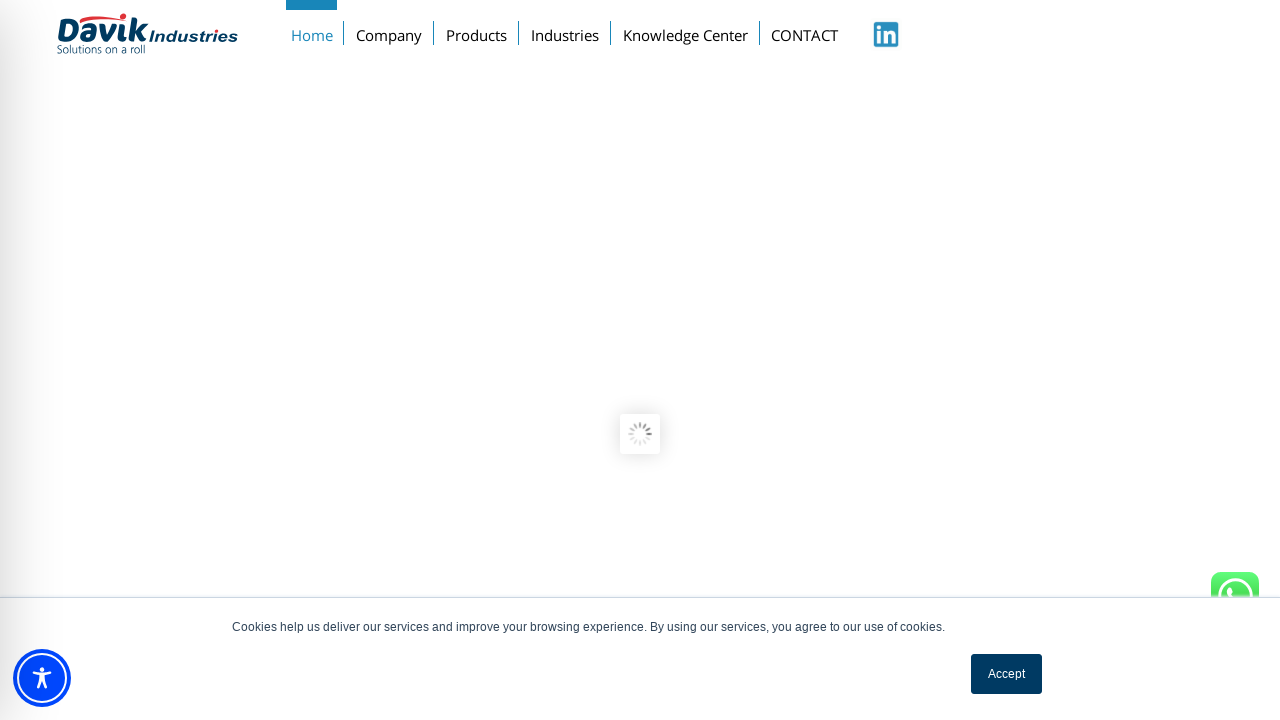

Hovered over Knowledge Center menu item at (685, 31) on xpath=//*[text()='Knowledge Center']
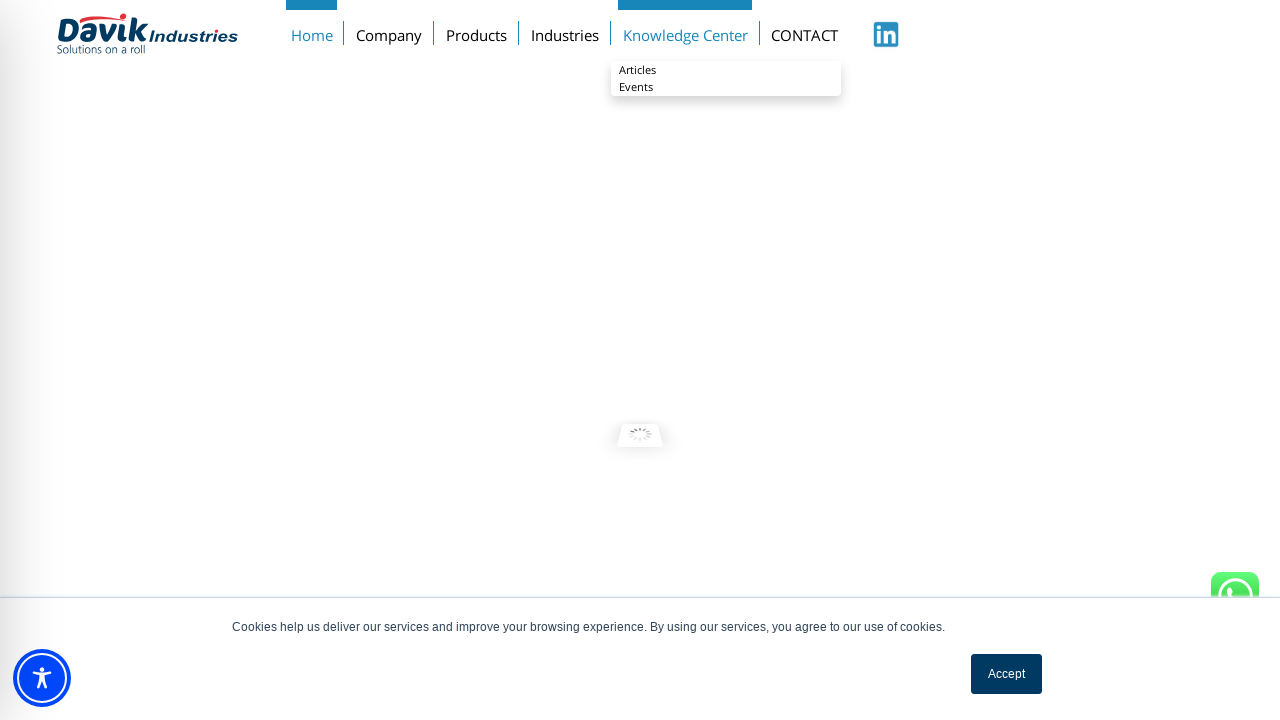

Knowledge Center dropdown submenu became visible
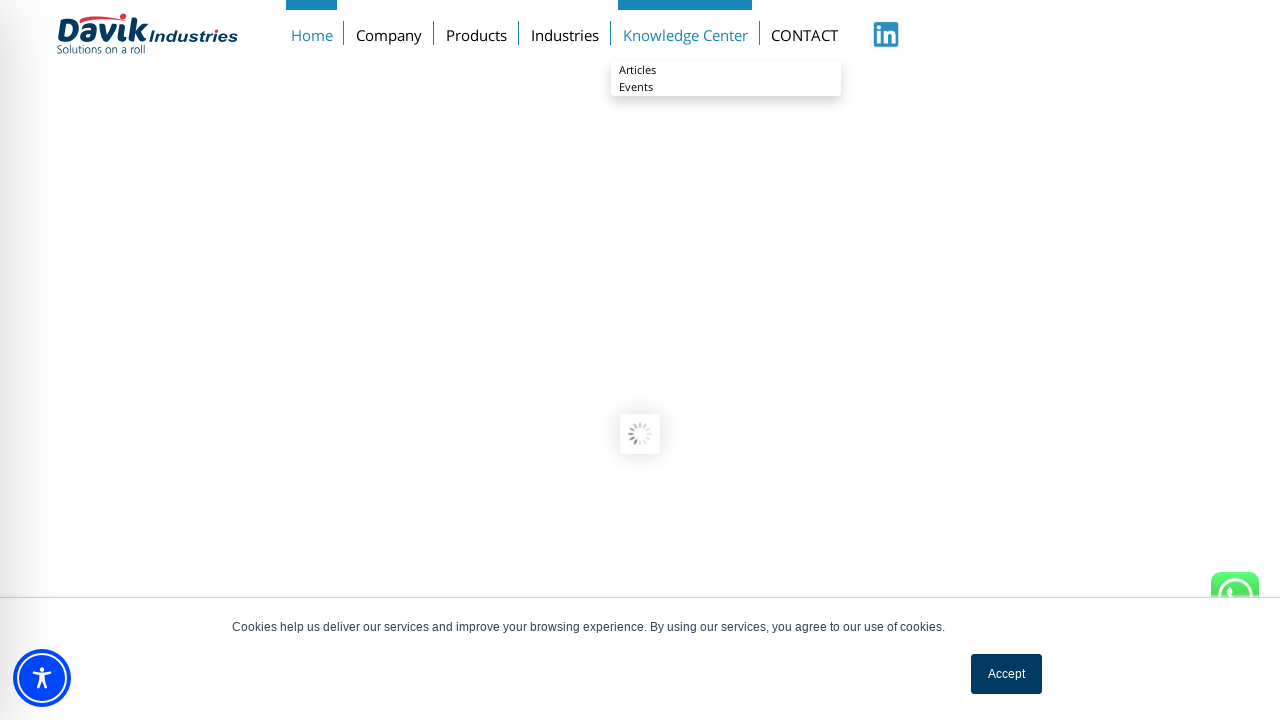

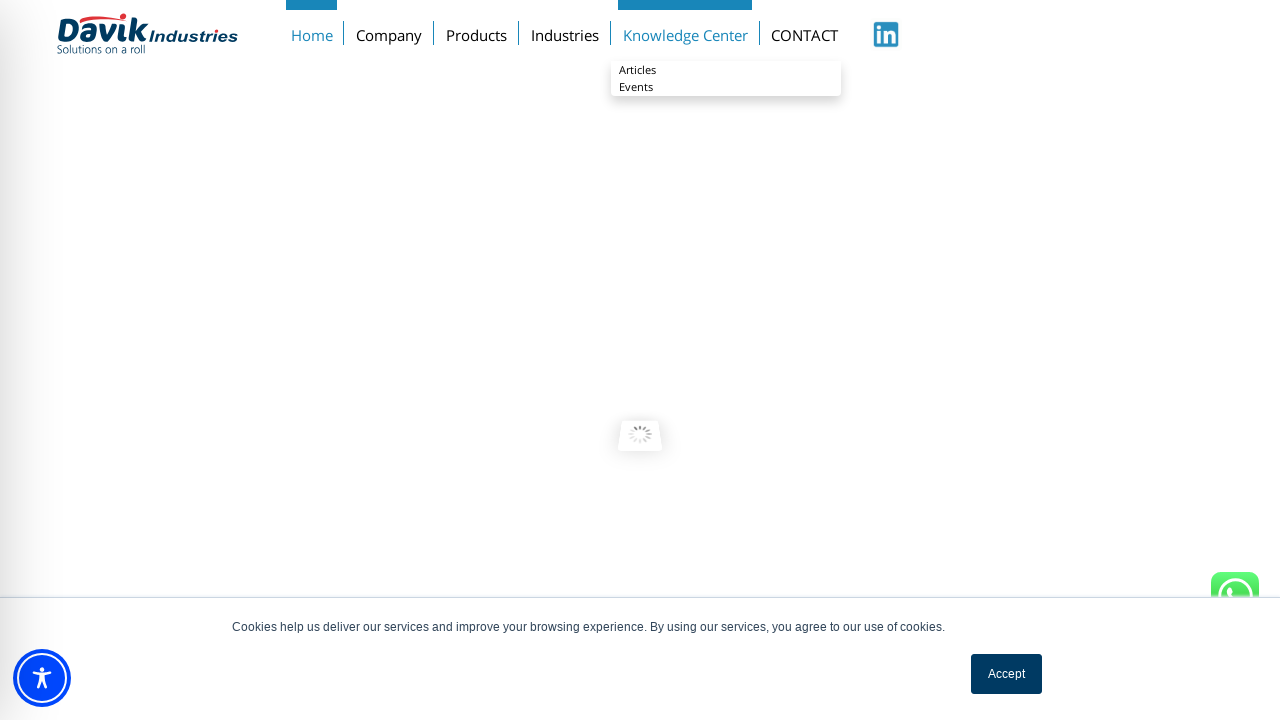